Tests simple JavaScript alert handling by clicking the Alert button and accepting the alert dialog

Starting URL: https://www.tutorialspoint.com/selenium/practice/alerts.php

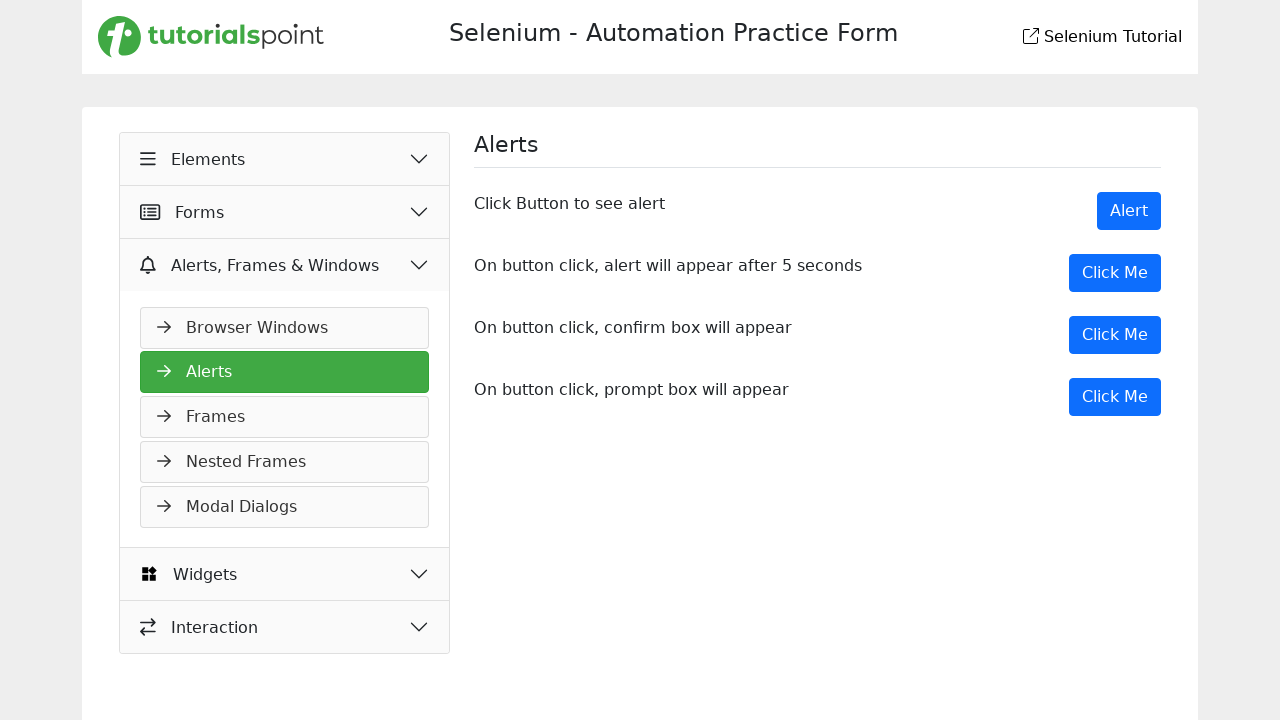

Set up dialog handler to automatically accept alerts
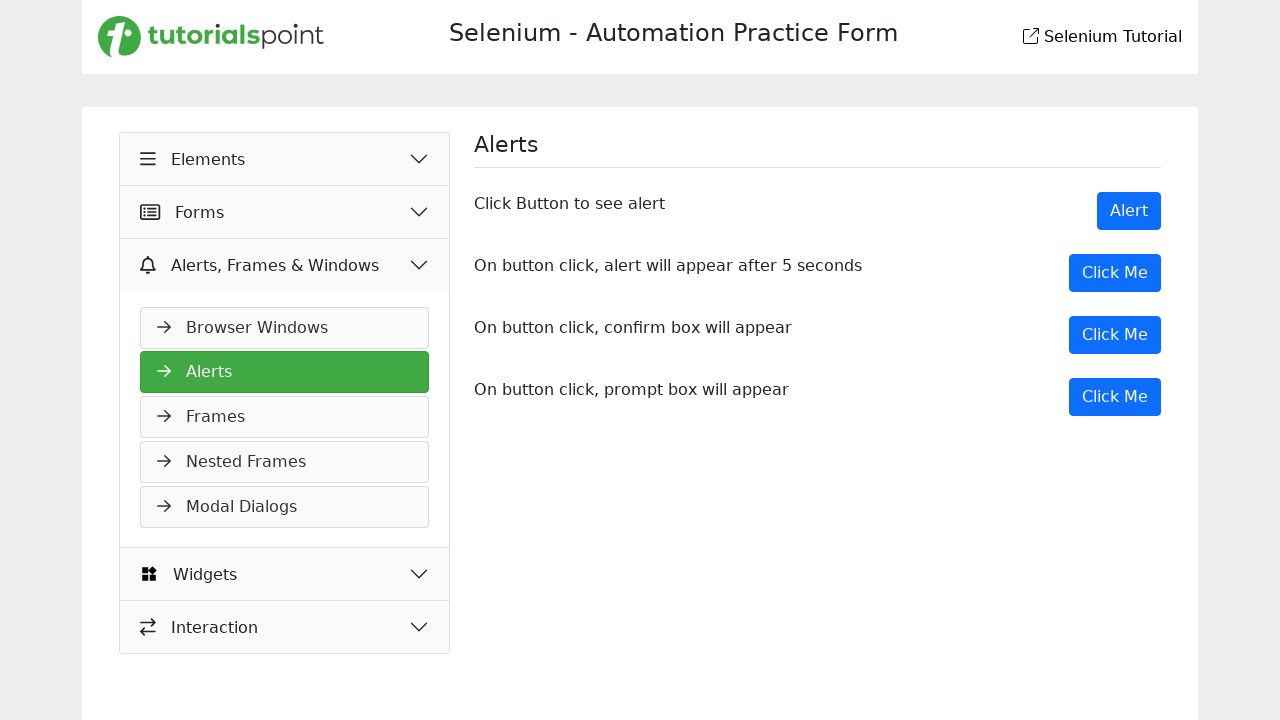

Clicked the Alert button to trigger the JavaScript alert at (1129, 211) on xpath=//button[normalize-space()='Alert']
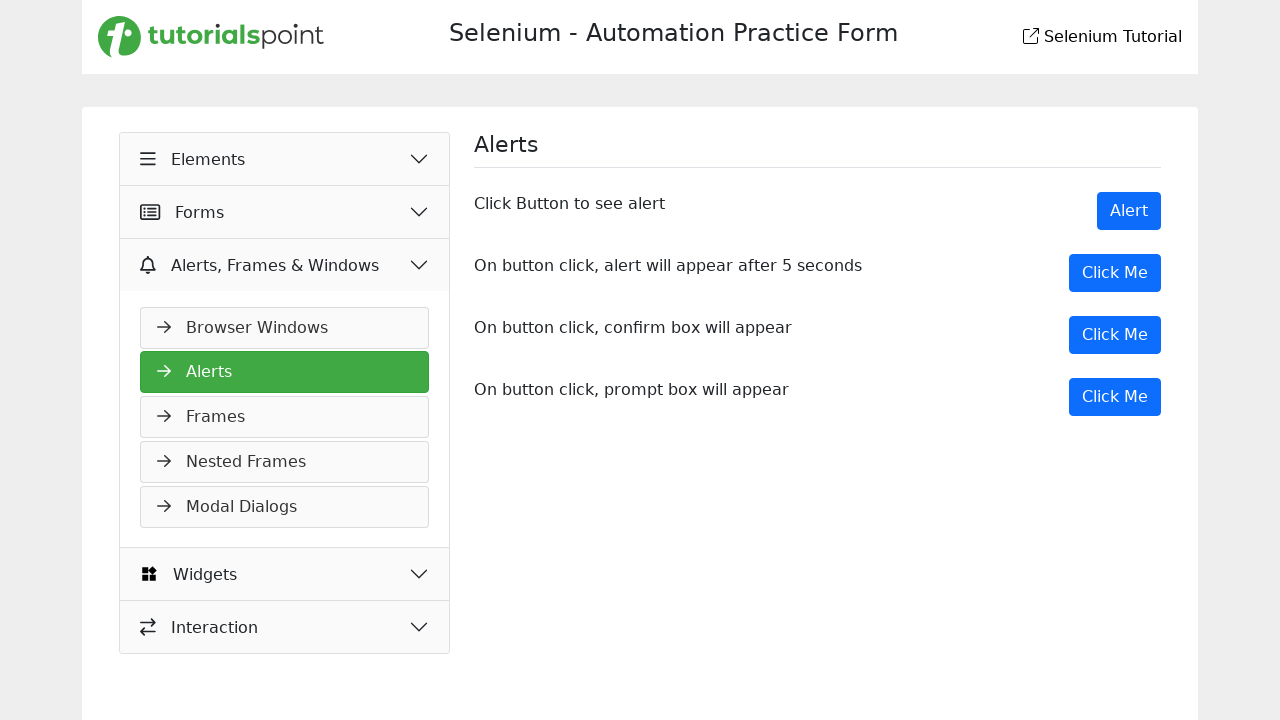

Waited for the alert dialog interaction to complete
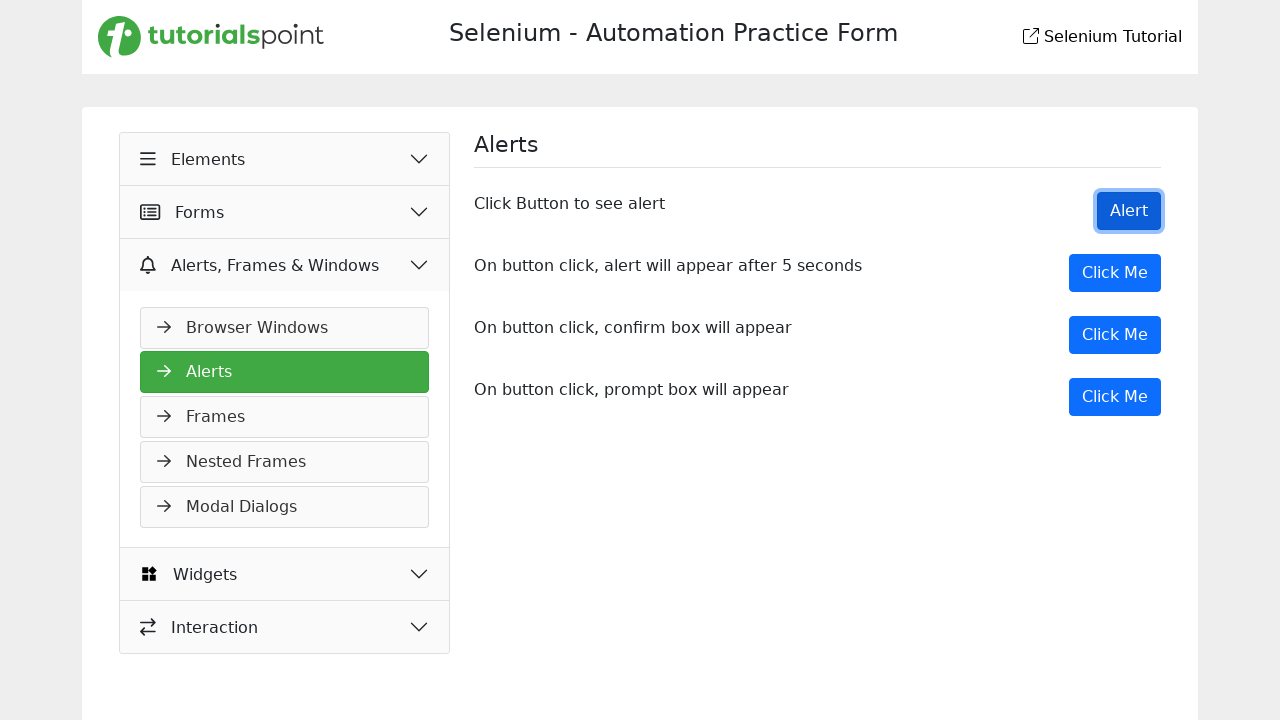

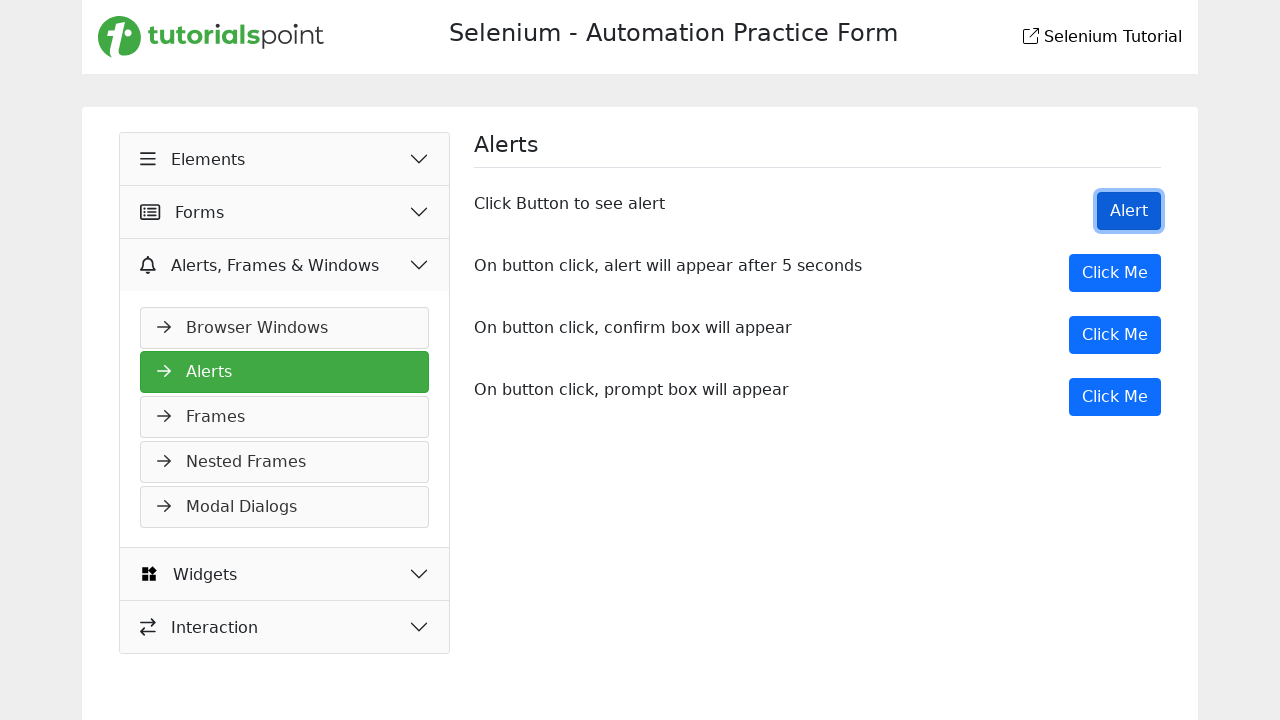